Tests mouse hover functionality by hovering over an image to reveal a hidden link and then clicking on it

Starting URL: https://the-internet.herokuapp.com/hovers

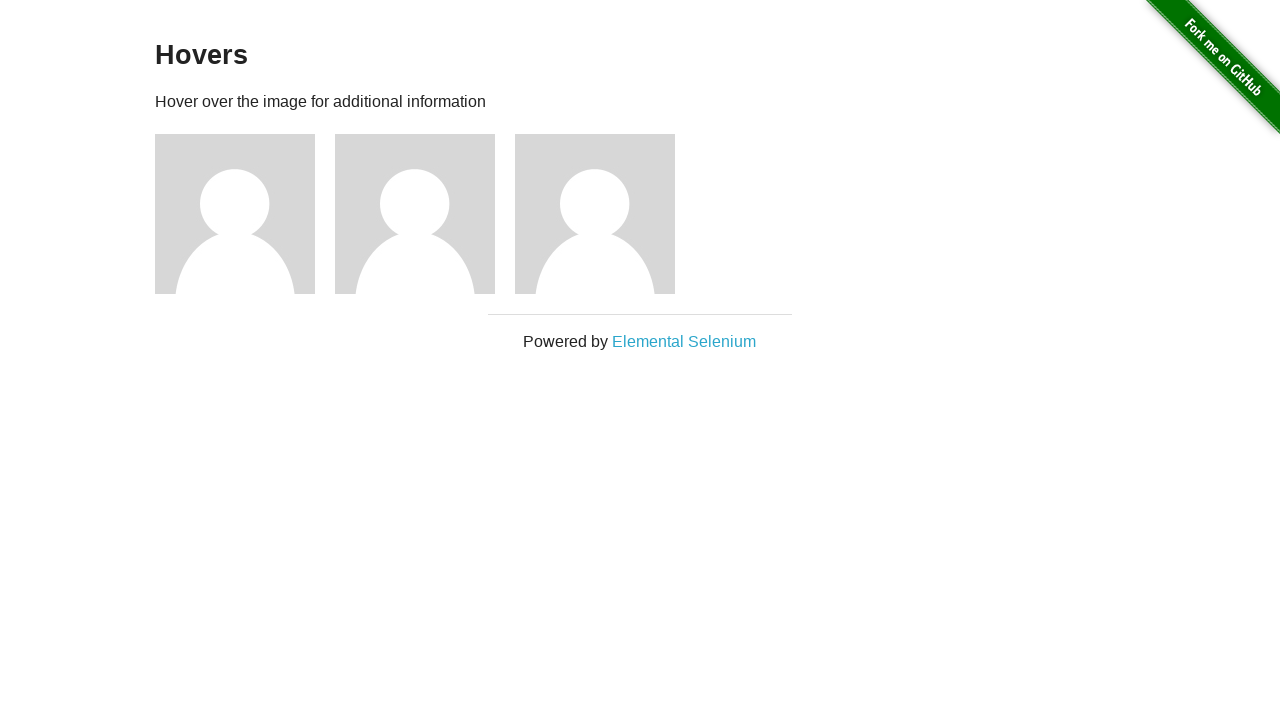

Located the first user avatar image
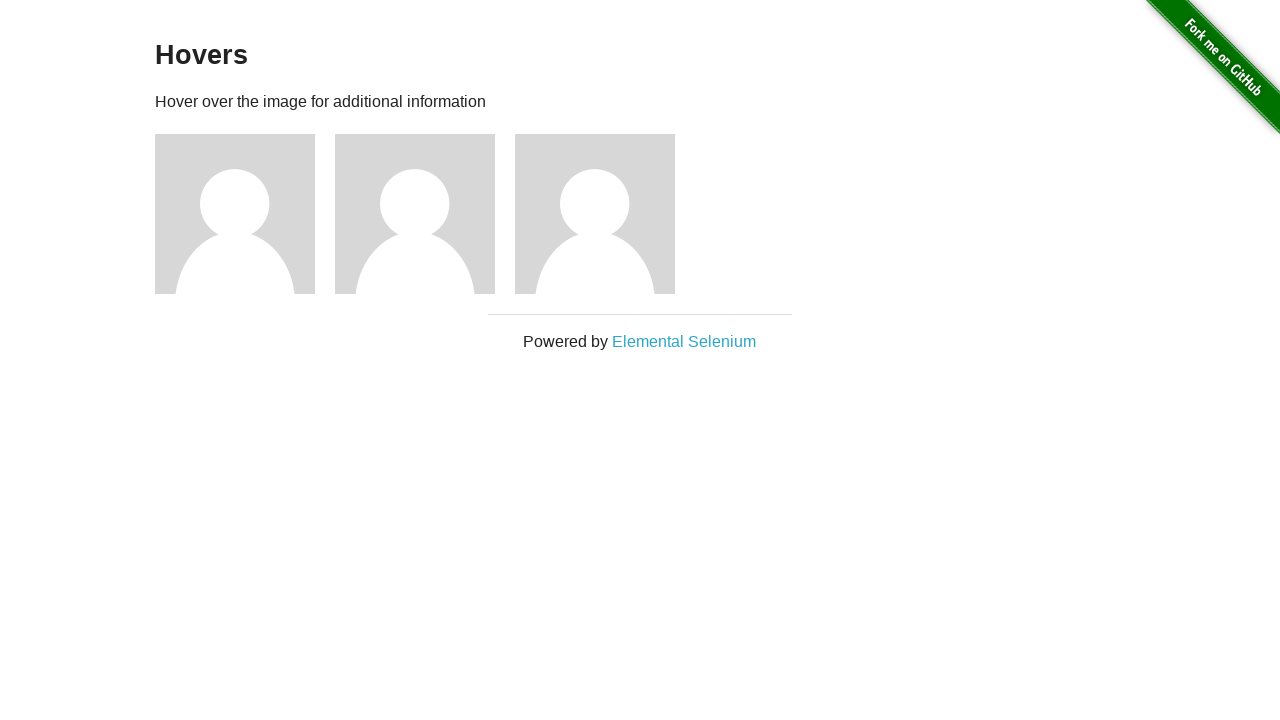

Hovered over the user avatar to reveal the profile link at (235, 214) on (//img[@alt='User Avatar'])[1]
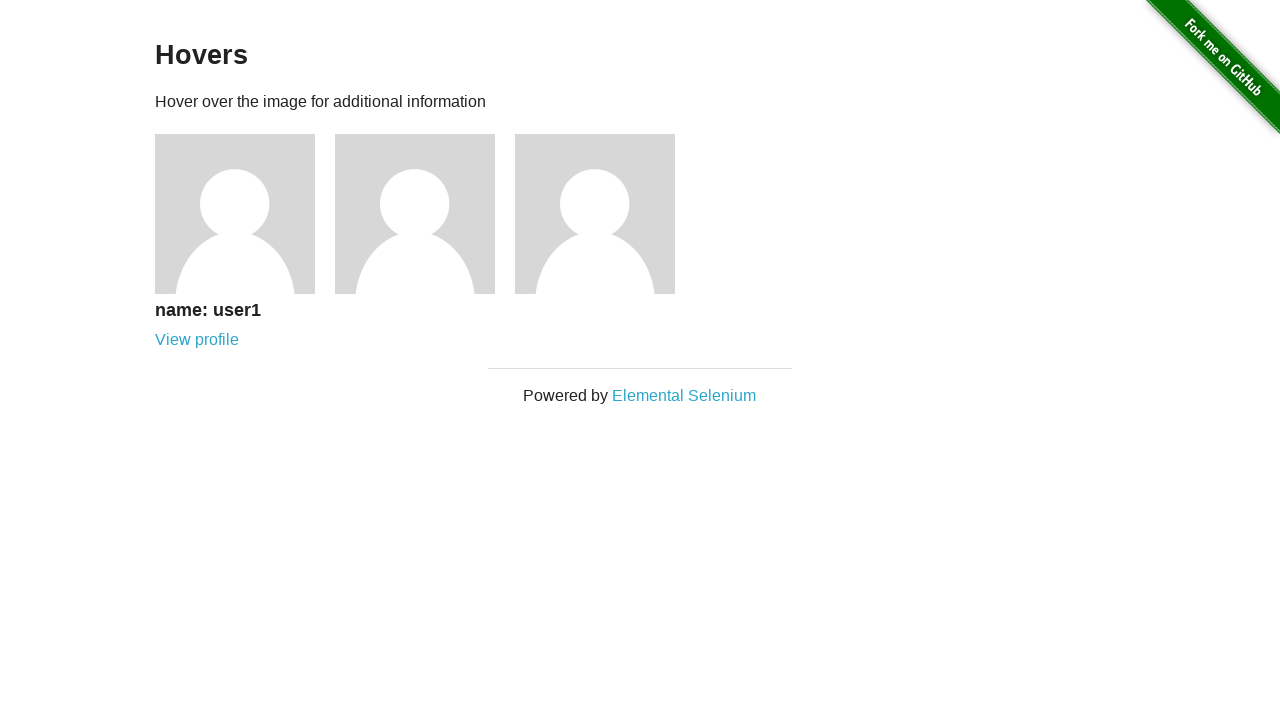

Clicked on the 'View profile' link that was revealed by hovering at (197, 340) on (//a[contains(text(),'View profile')])[1]
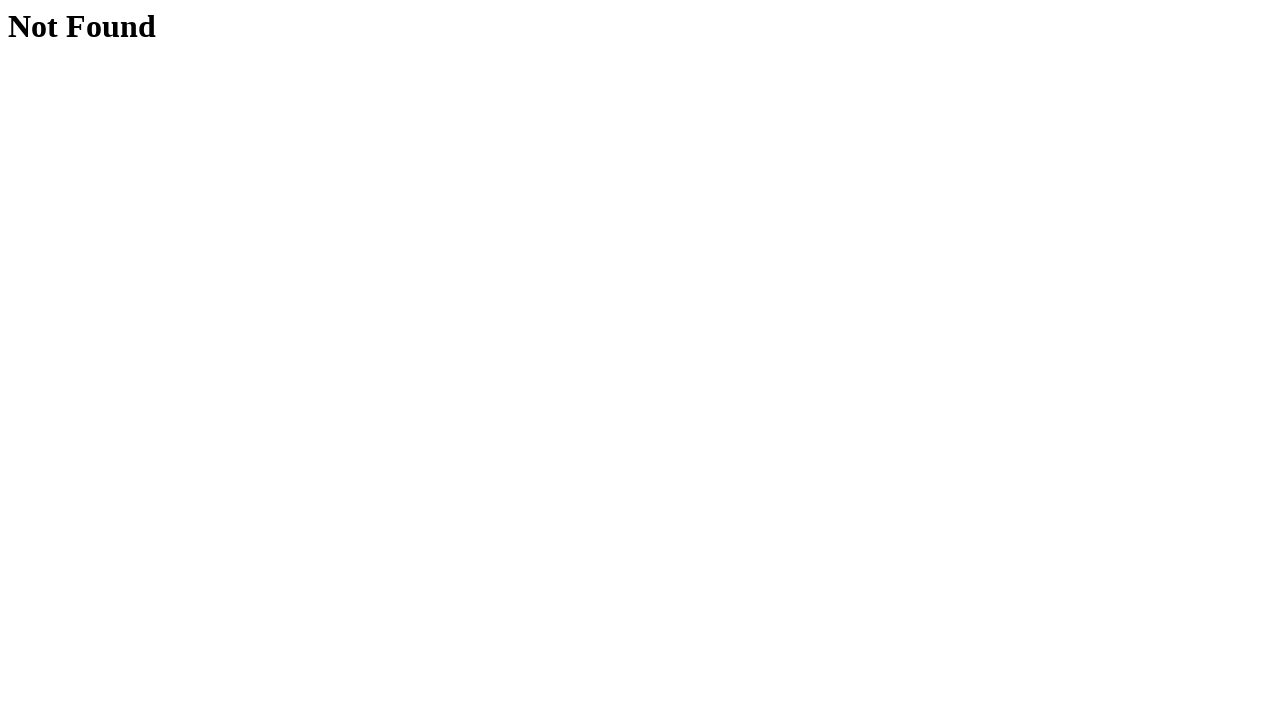

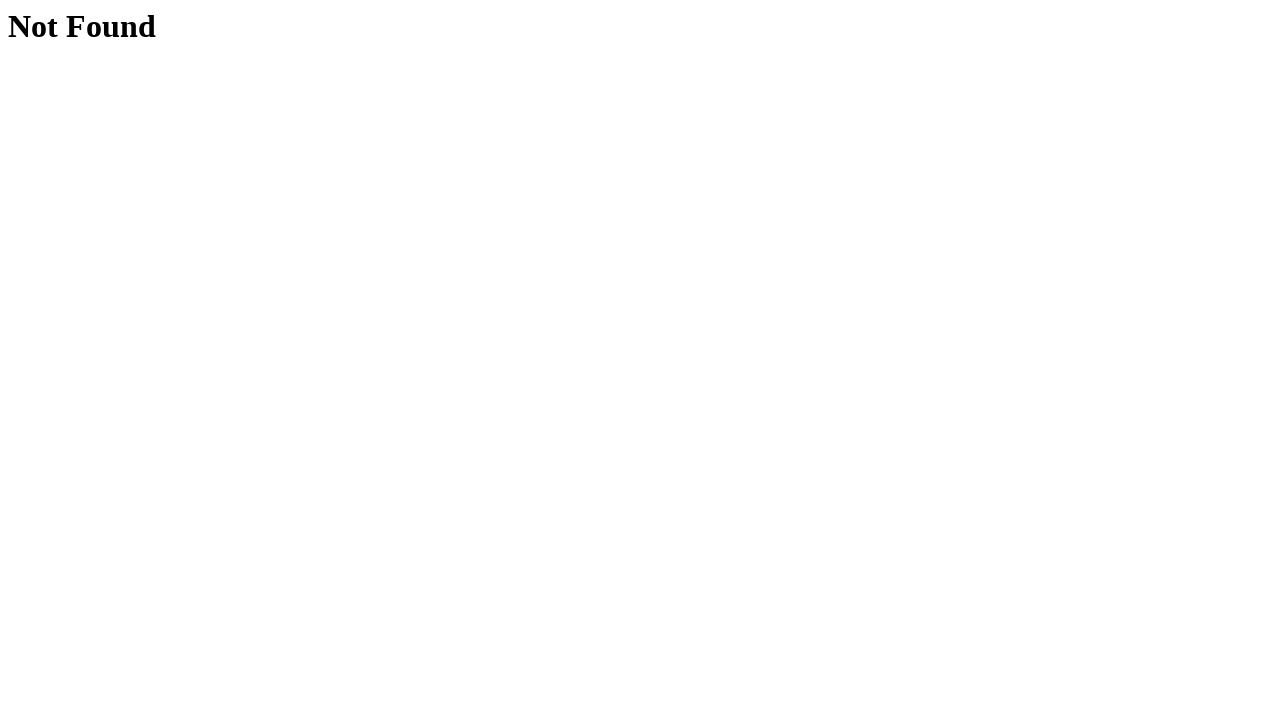